Tests various XPath selection strategies on Google signup form by filling text fields using different XPath expressions (last, last-1, position, and index)

Starting URL: https://accounts.google.com/signup/v2/webcreateaccount?service=mail&continue=https%3A%2F%2Fmail.google.com%2Fmail%2F&ltmpl=default&gmb=exp&biz=false&flowName=GlifWebSignIn&flowEntry=SignUp

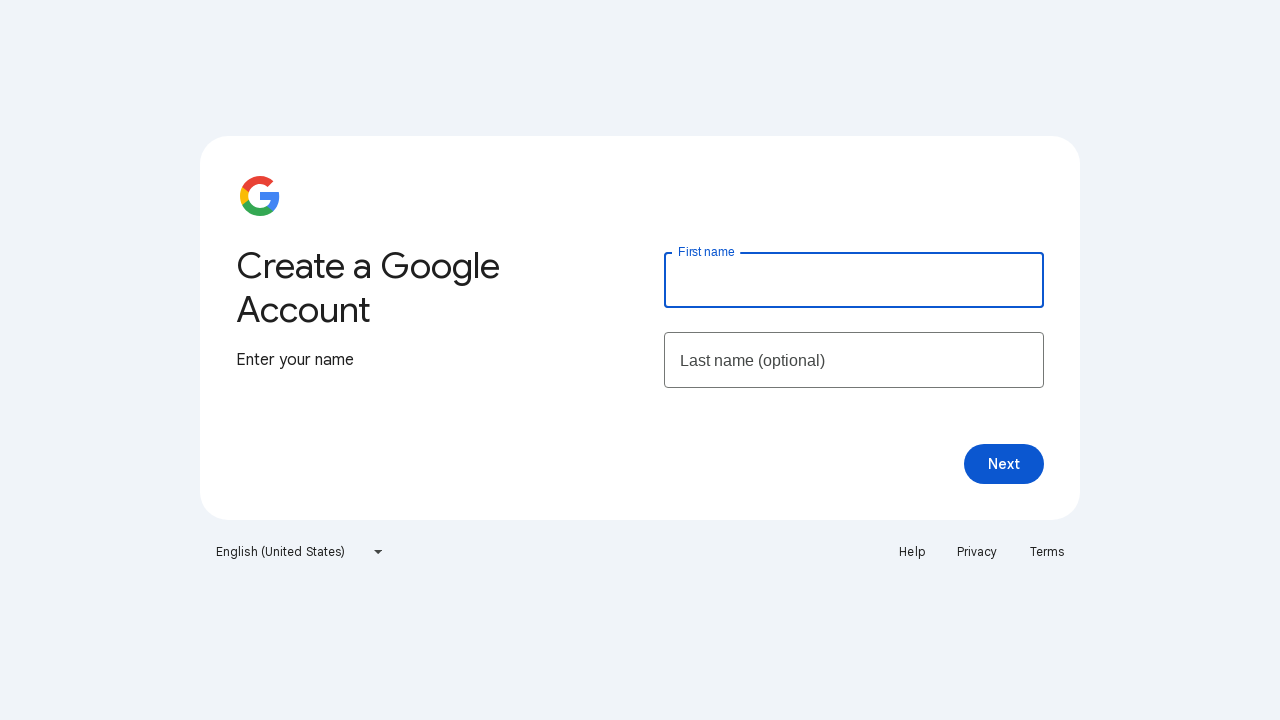

Filled last text input field with 'Rajendran' using XPath last() on (//*[@type='text'])[last()]
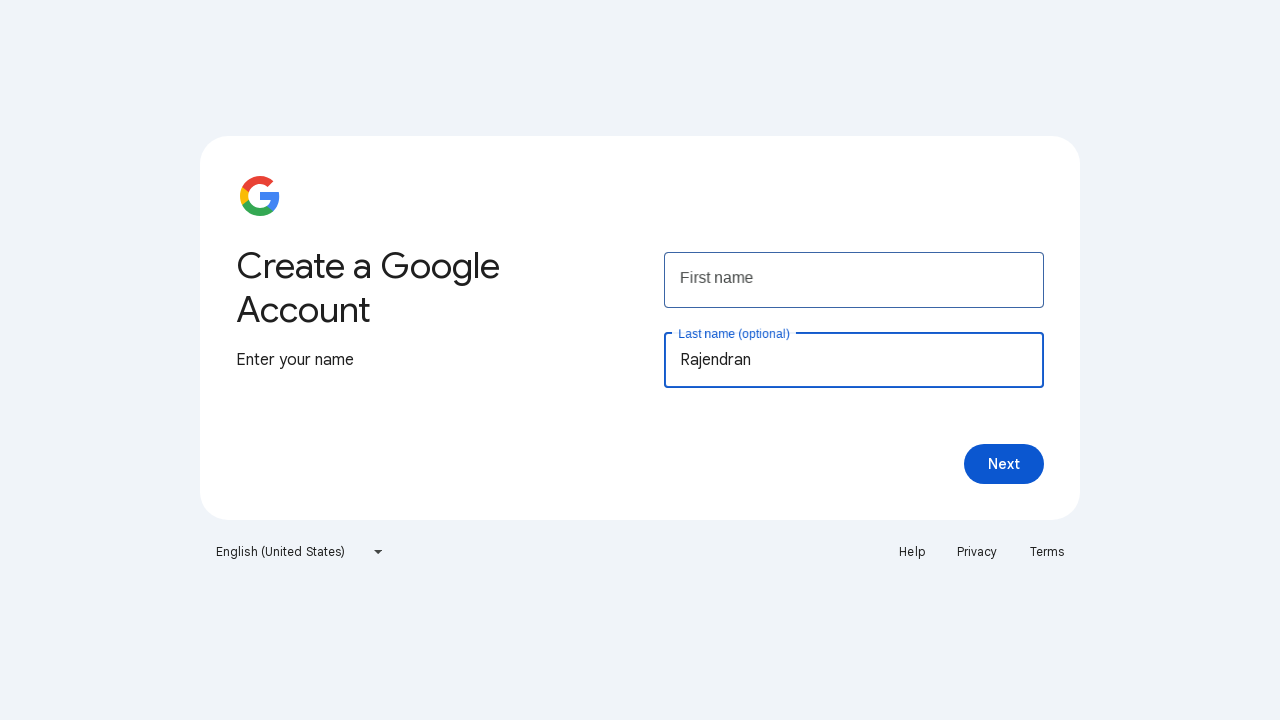

Filled second to last text input field with 'Keerthana' using XPath last()-1 on (//*[@type='text'])[last()-1]
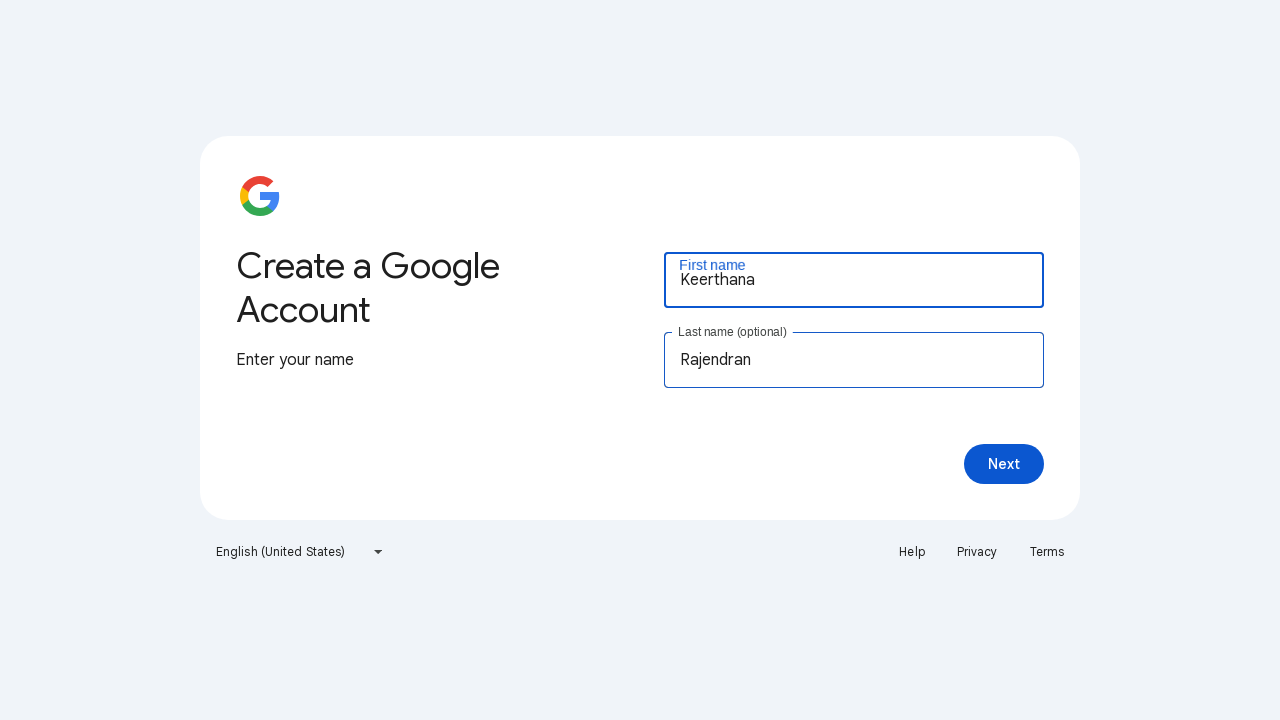

Cleared text field at position 2 on (//*[@type='text'])[2]
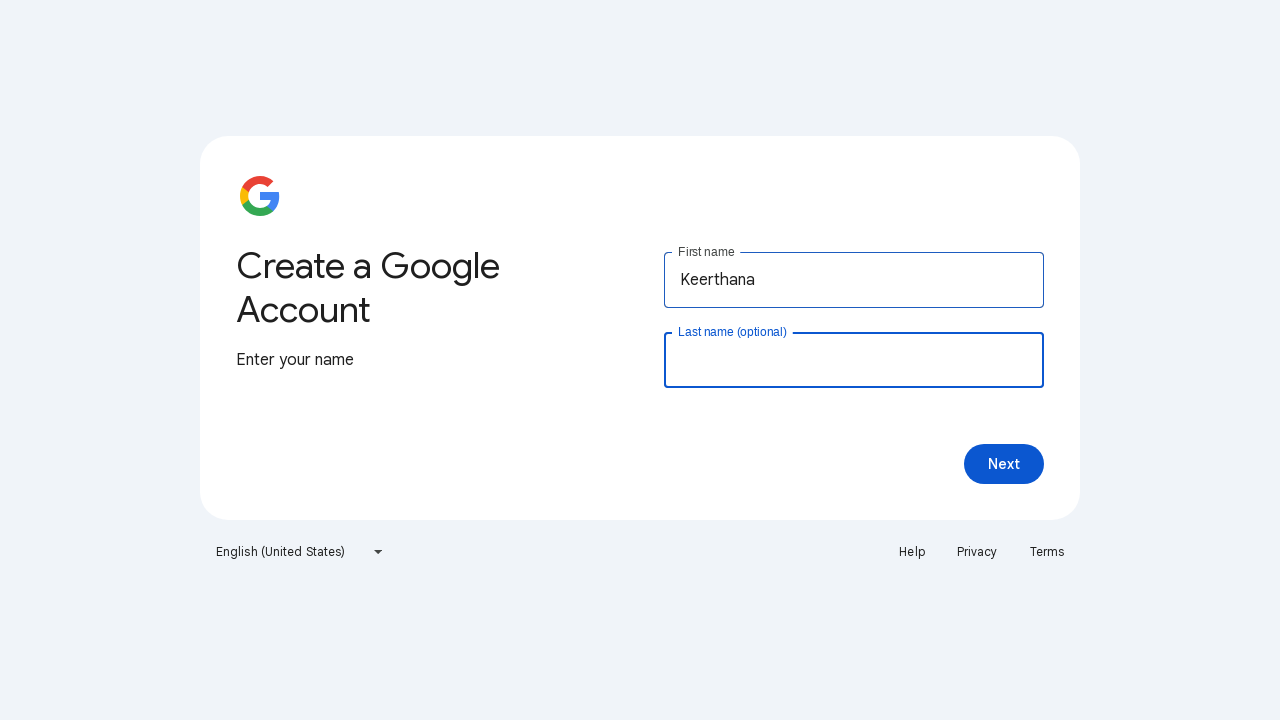

Filled input field at index 2 with 'Rajendran' using input element selector on (//input)[2]
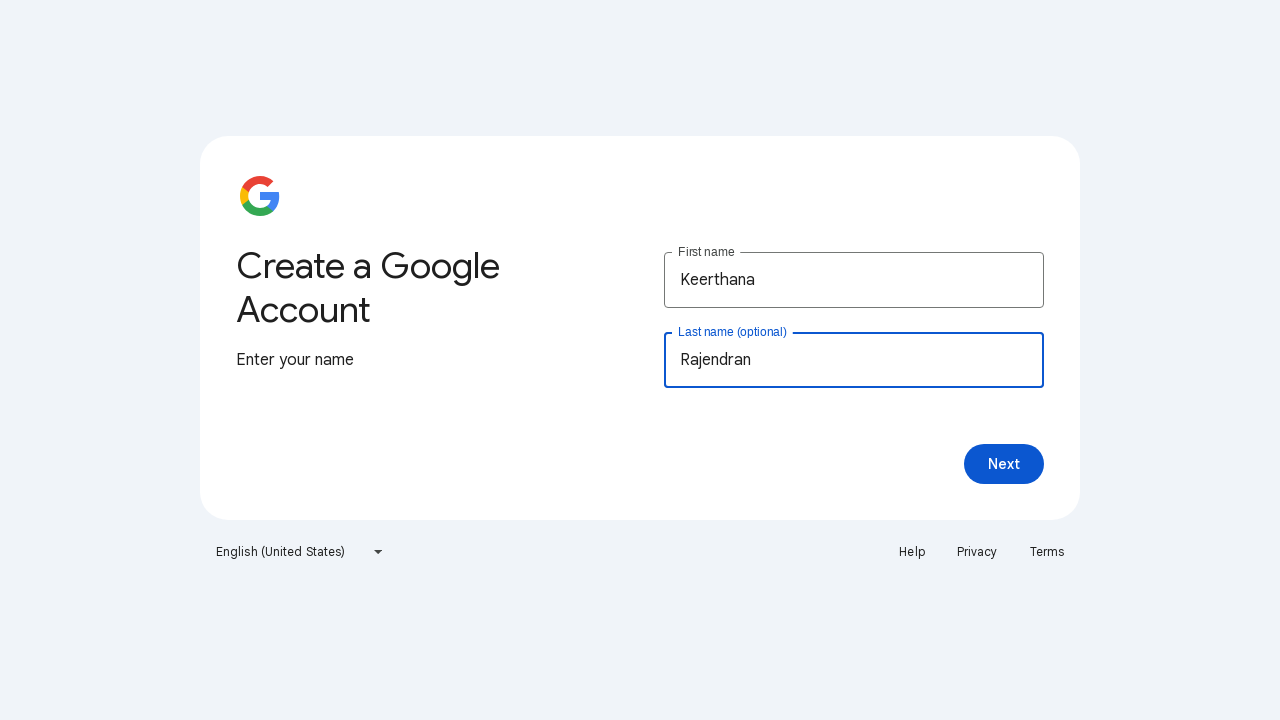

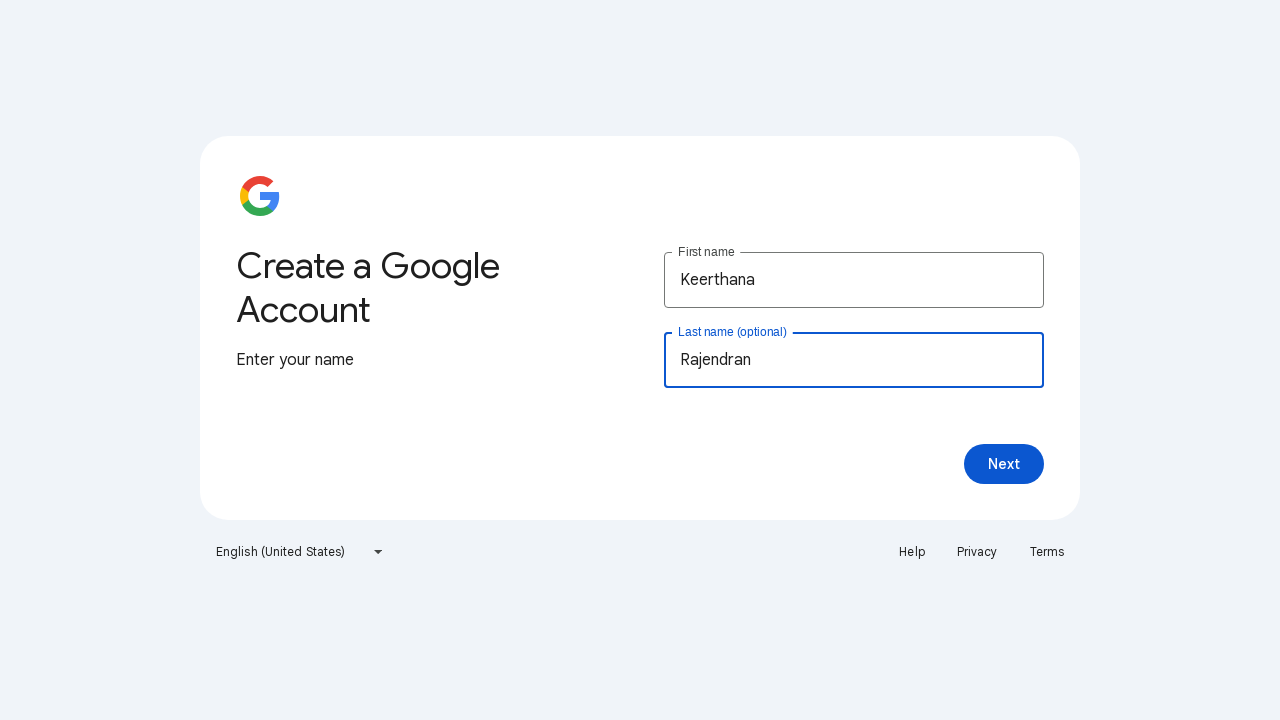